Tests GitHub's advanced search functionality by selecting Python language, entering star count criteria (>20000), specifying a filename (environment.yml), and submitting the search form to verify results.

Starting URL: https://github.com/search/advanced

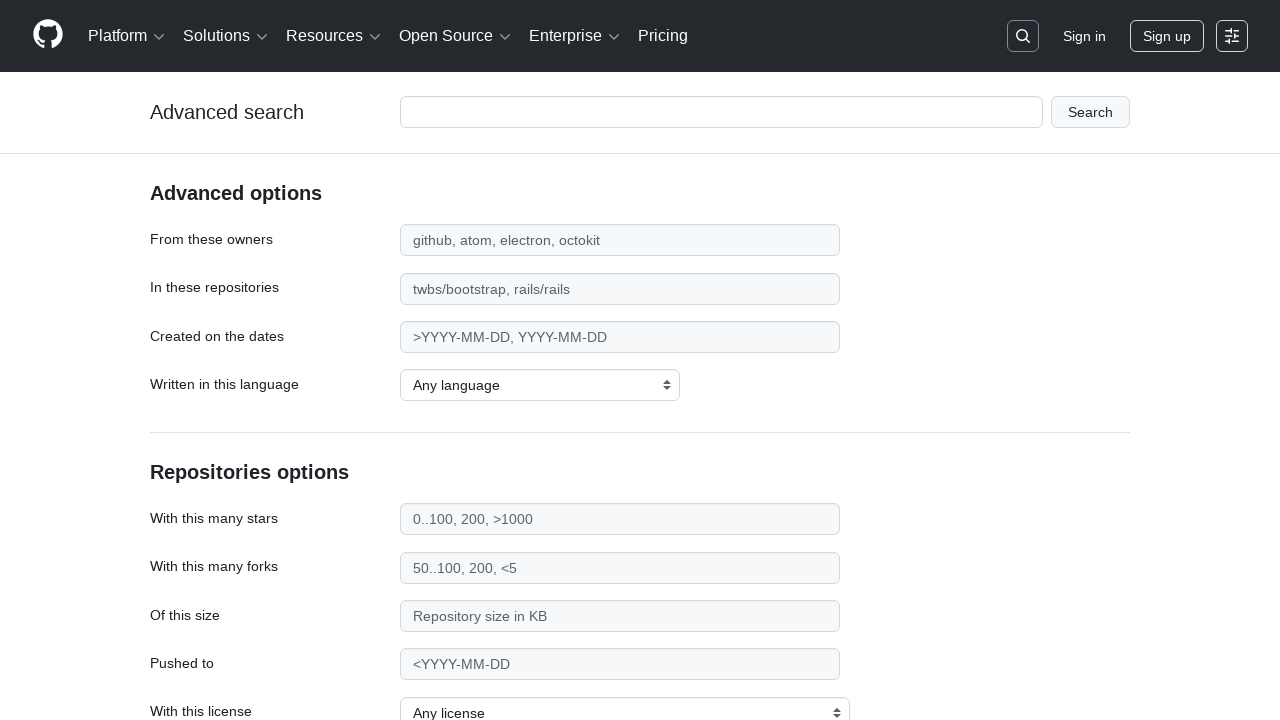

Waited for language dropdown selector to be available
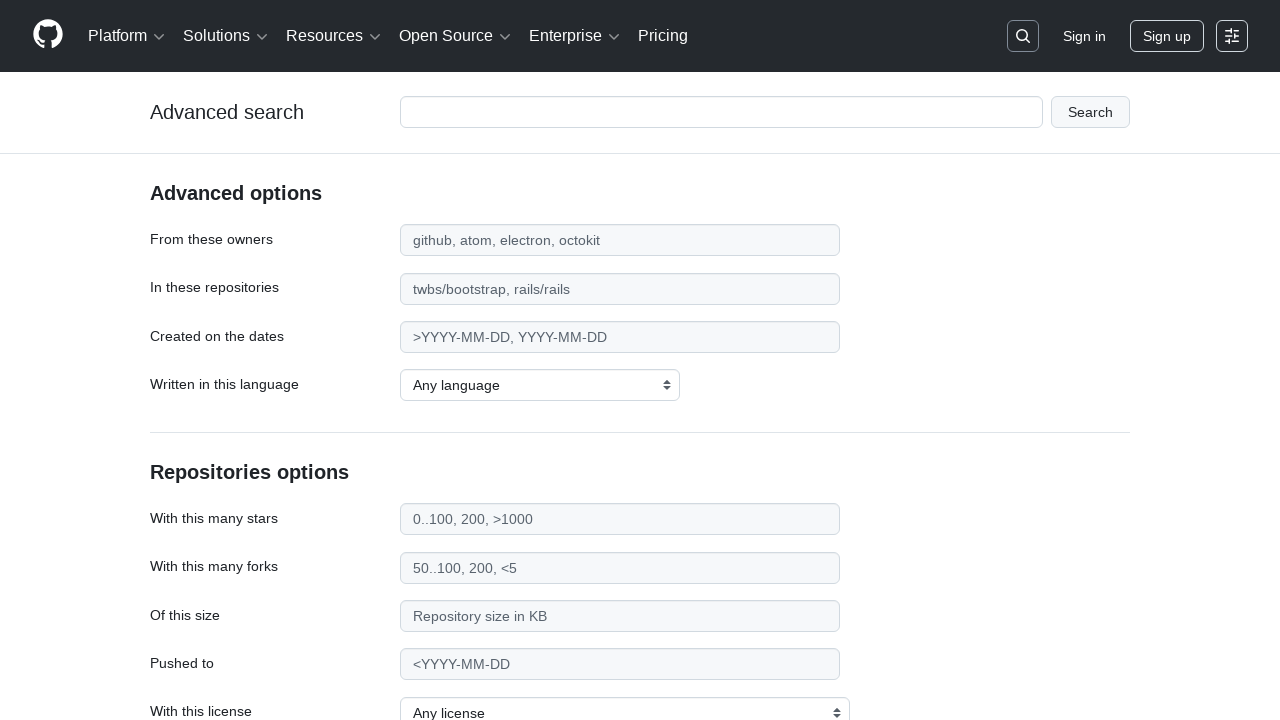

Selected Python language from dropdown on #search_language
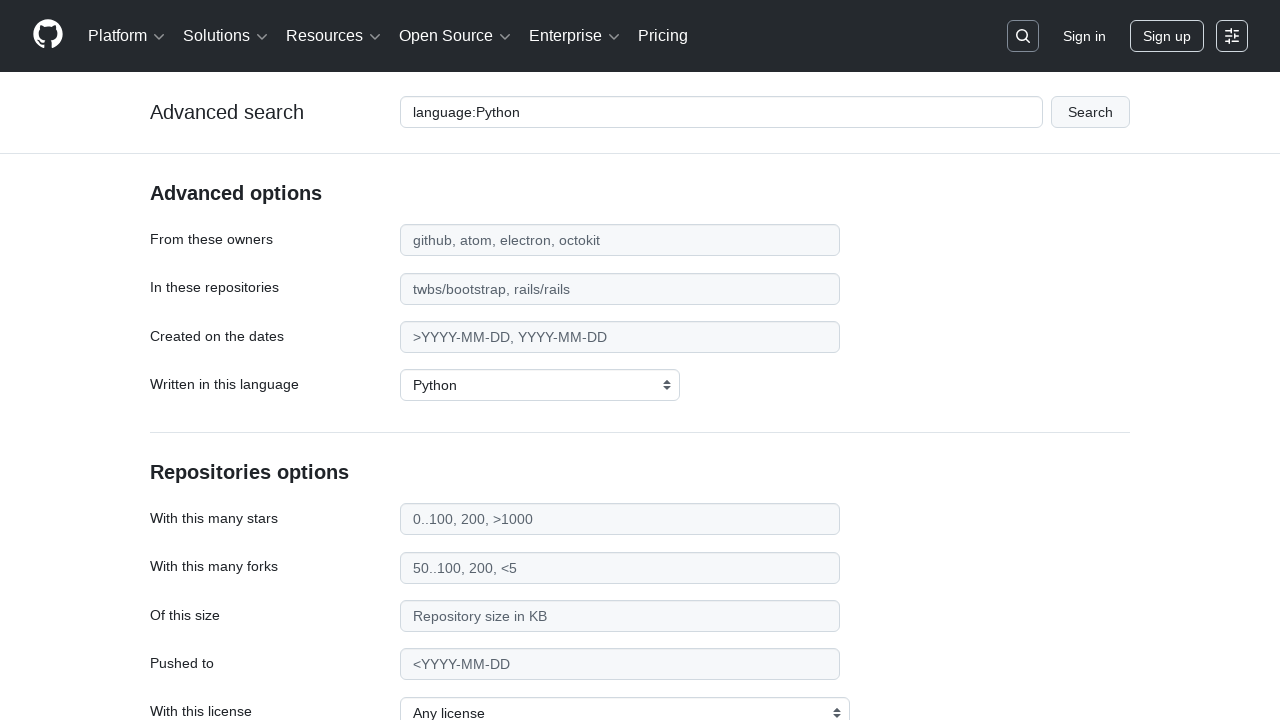

Entered star count criteria '>20000' in search field on #search_stars
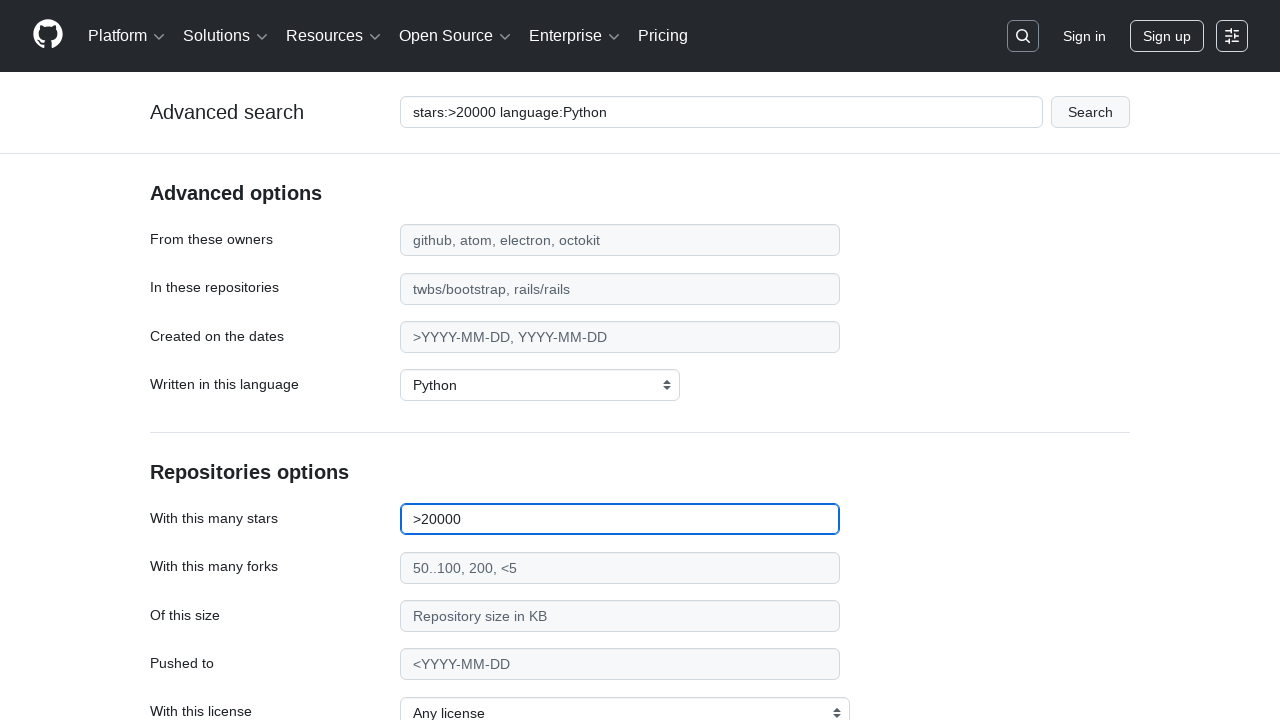

Entered filename 'environment.yml' in search field on #search_filename
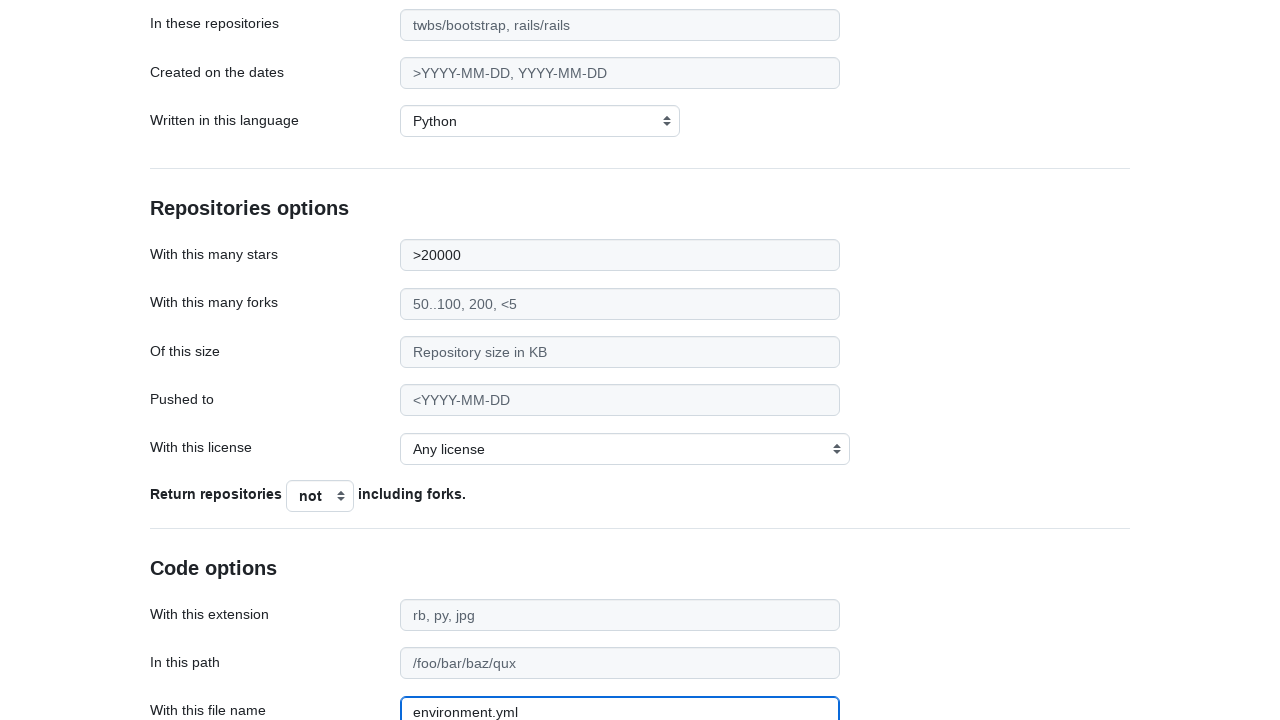

Clicked search button to submit advanced search form at (1090, 112) on #search_form button[type='submit']
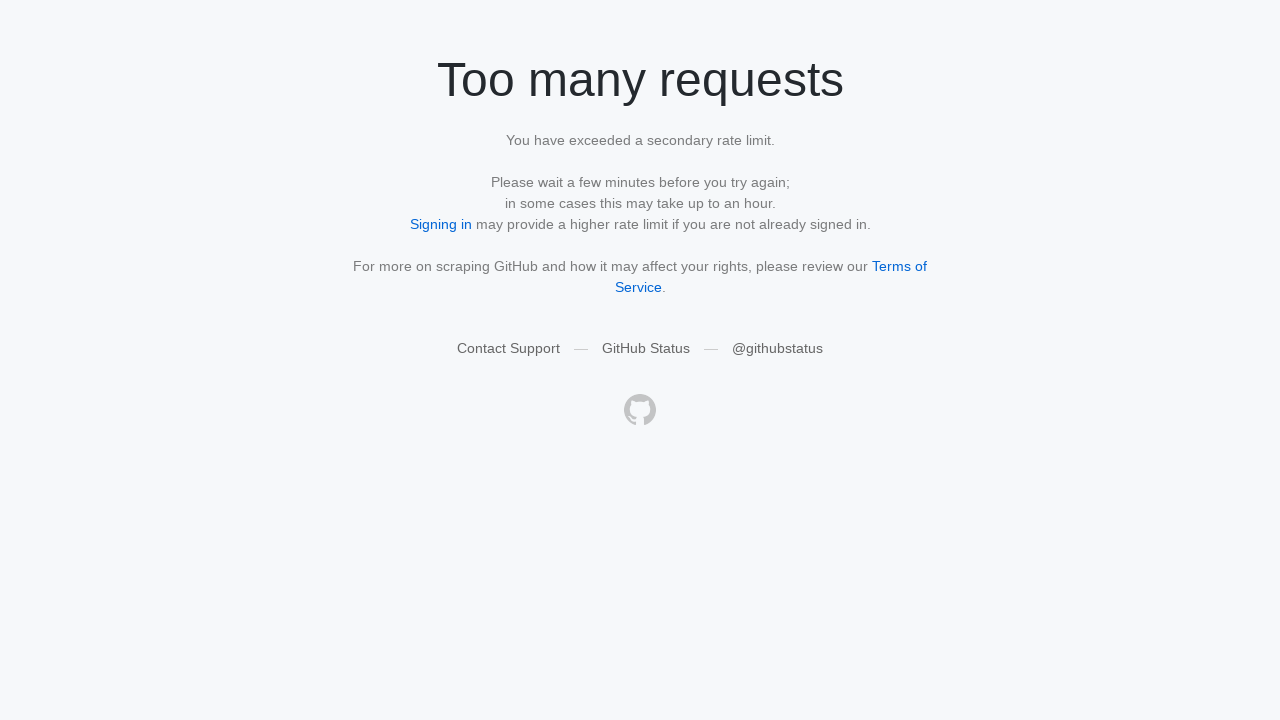

Search results page loaded with URL containing query parameters
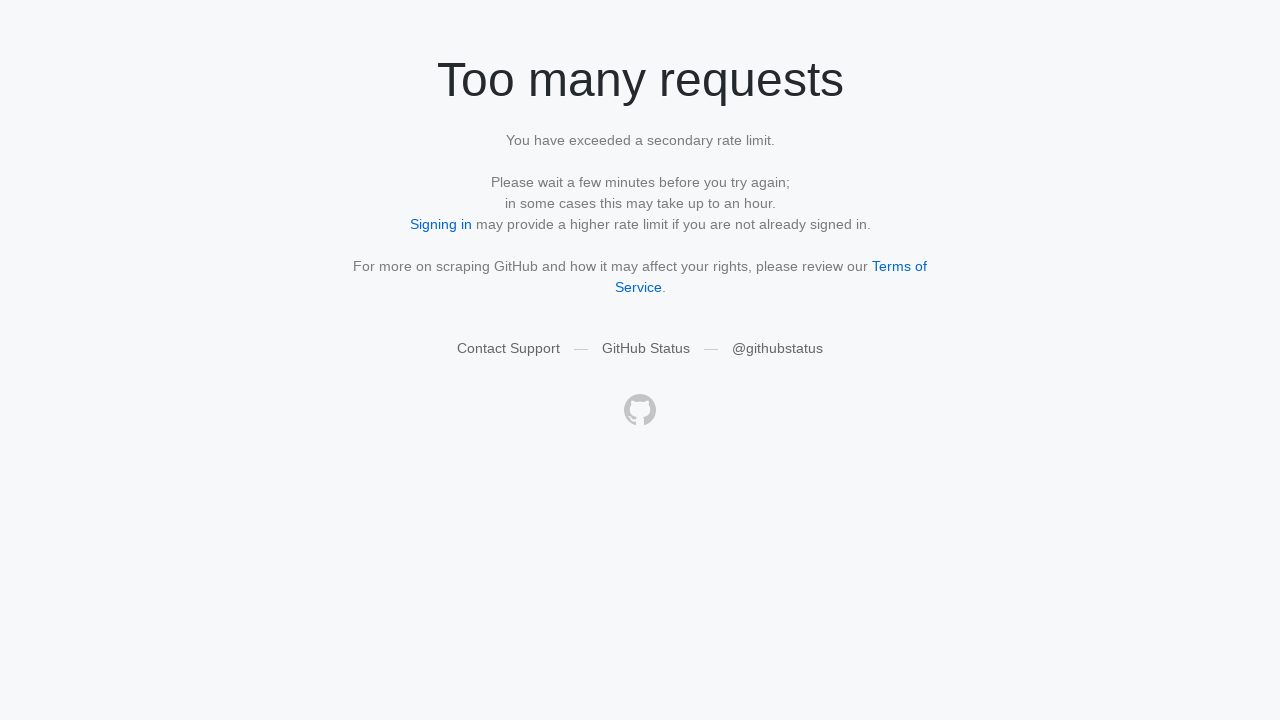

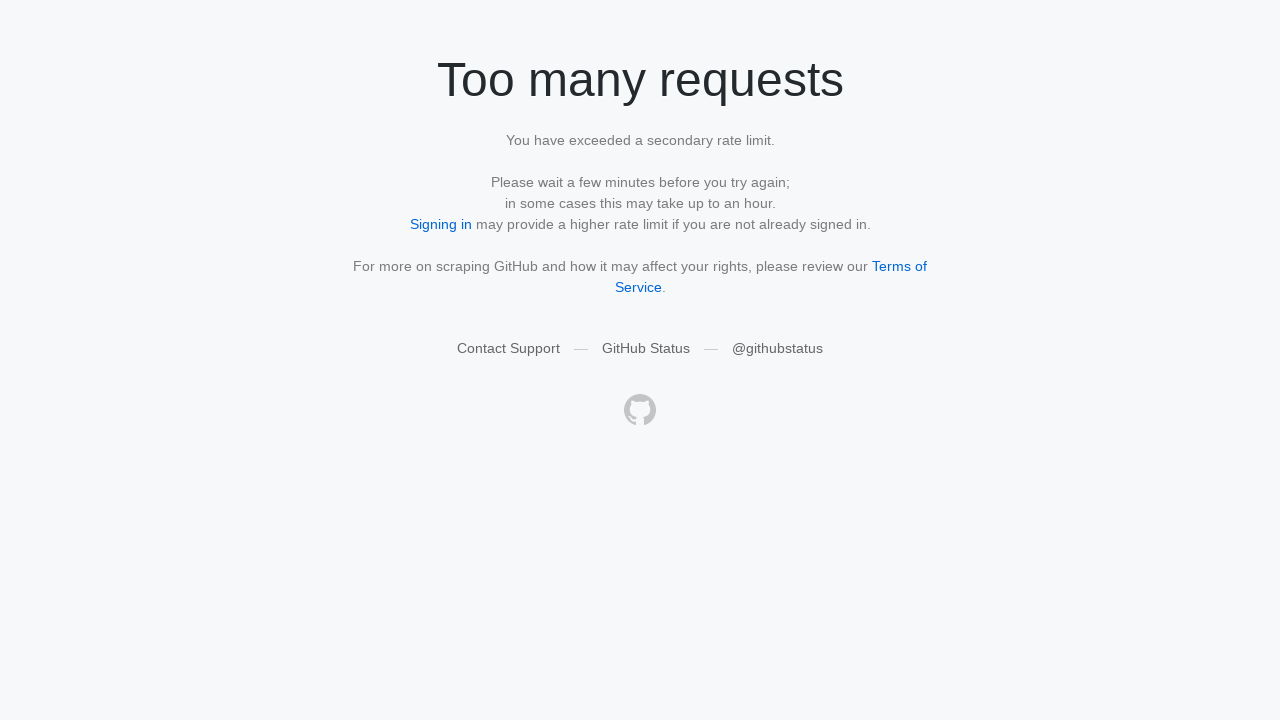